Tests that Hacker News "newest" page displays articles sorted correctly by navigating through four pages of results using the "More" link, verifying the page URLs change appropriately with each pagination.

Starting URL: https://news.ycombinator.com/newest

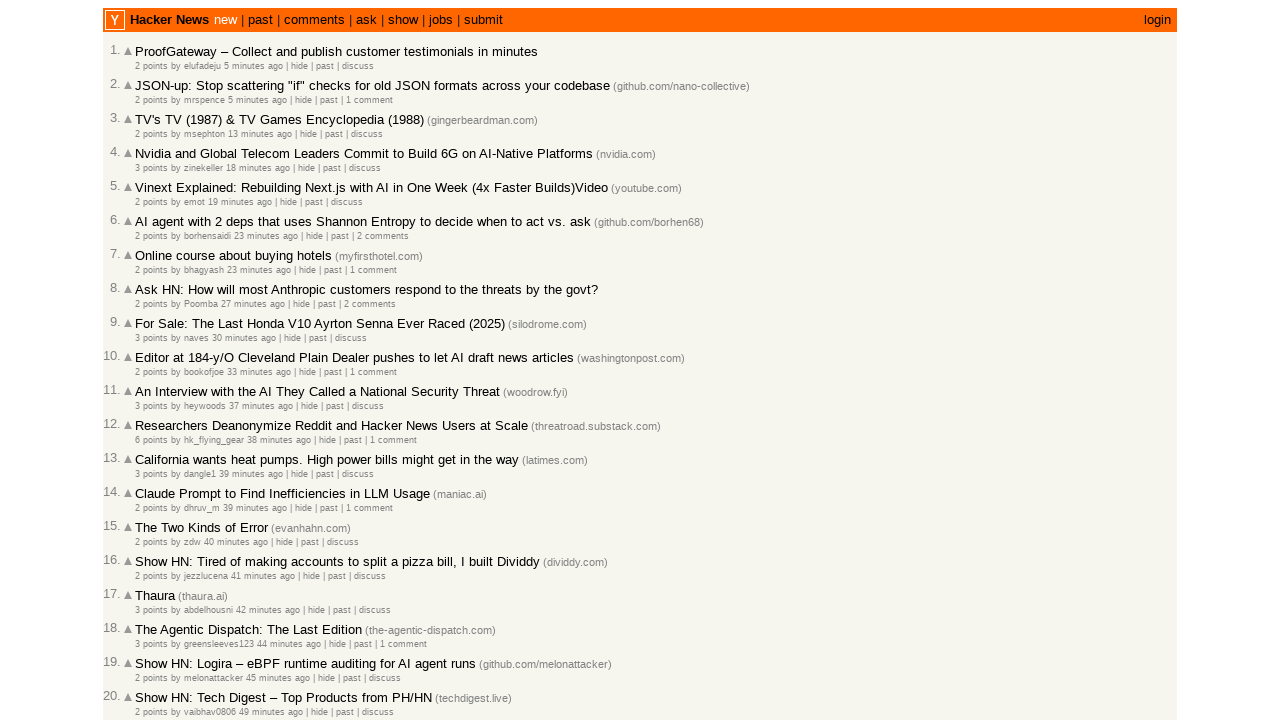

Verified current URL is https://news.ycombinator.com/newest
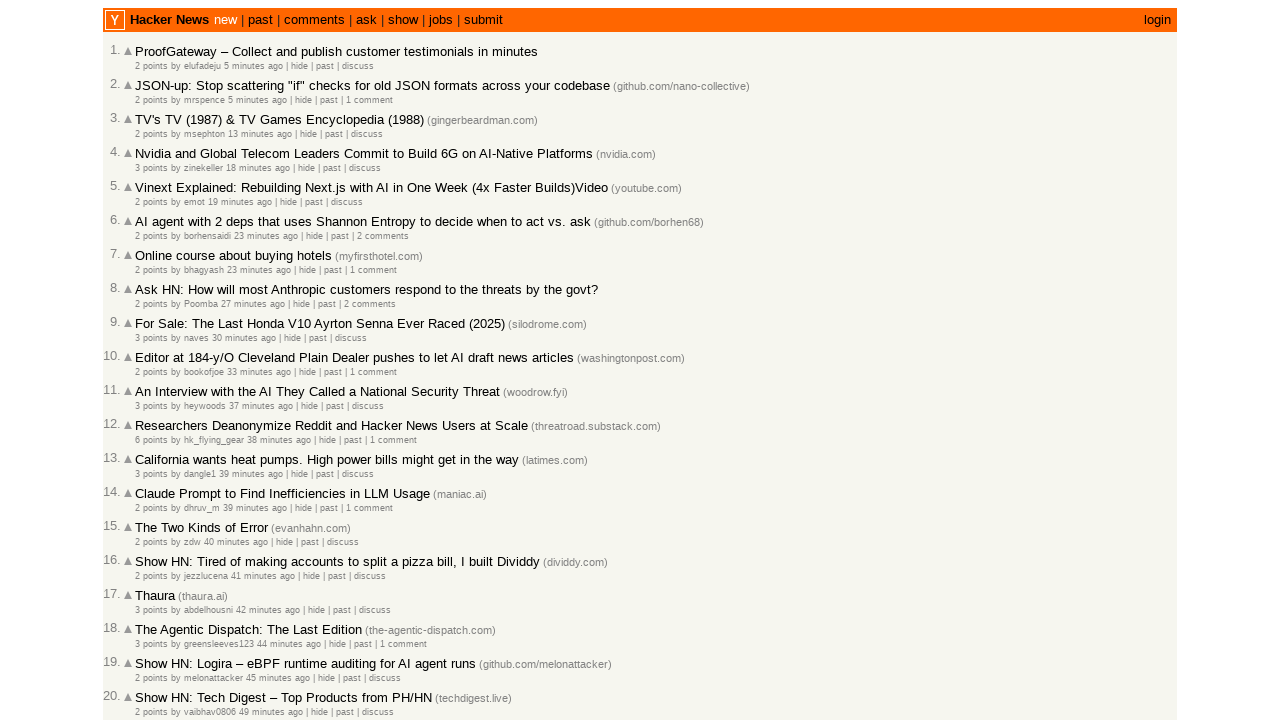

Verified 'new' text is present in top selector
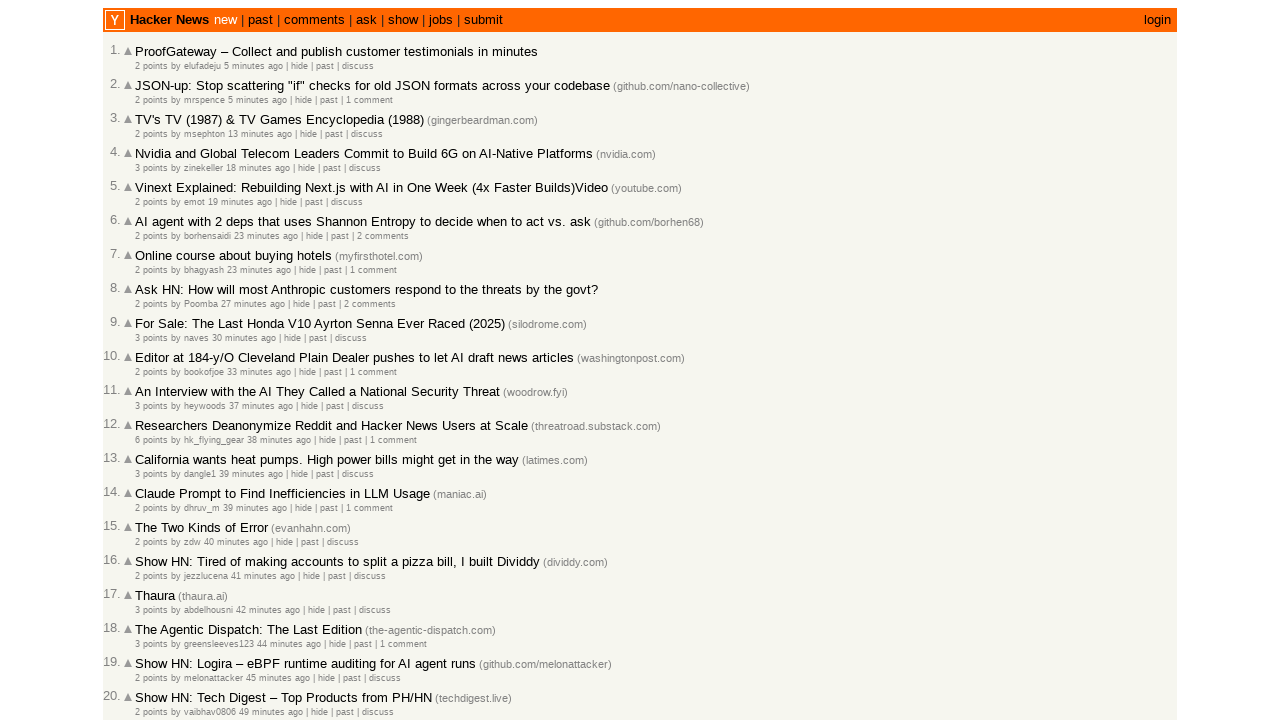

Articles loaded on first page
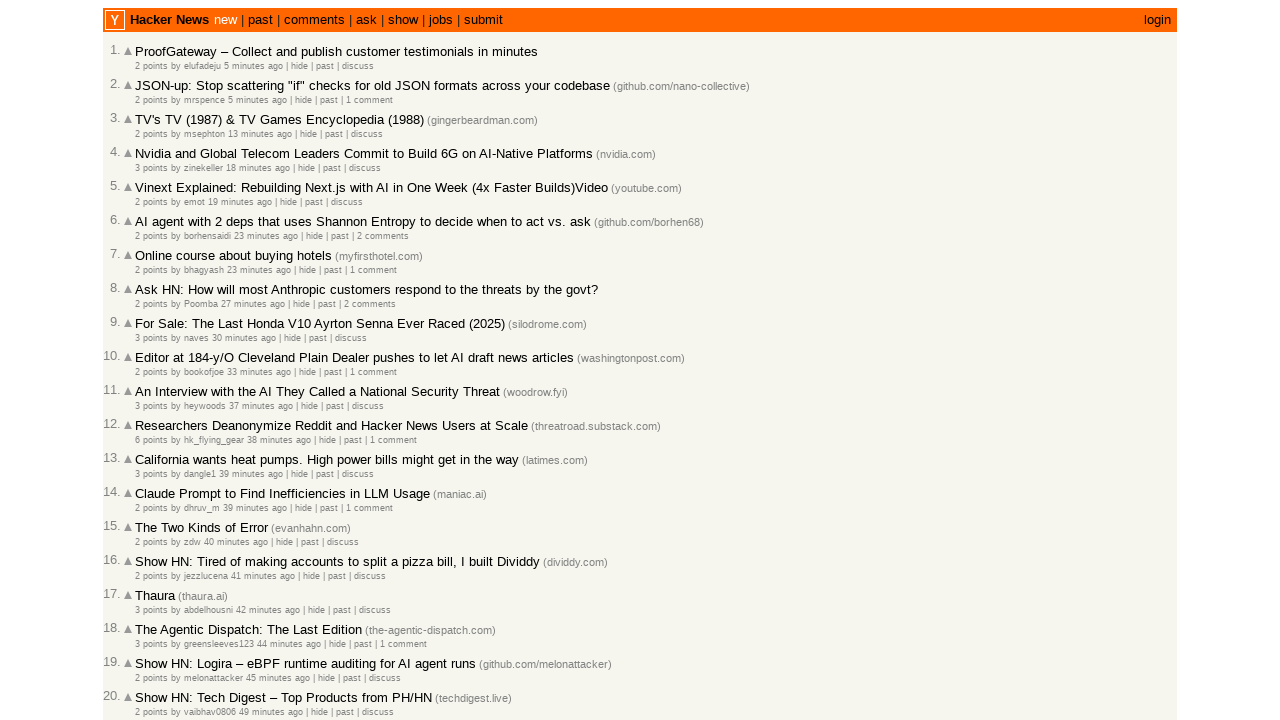

Clicked 'More' link to navigate to second page (results 31-60) at (149, 616) on internal:role=link[name="More"i] >> nth=-1
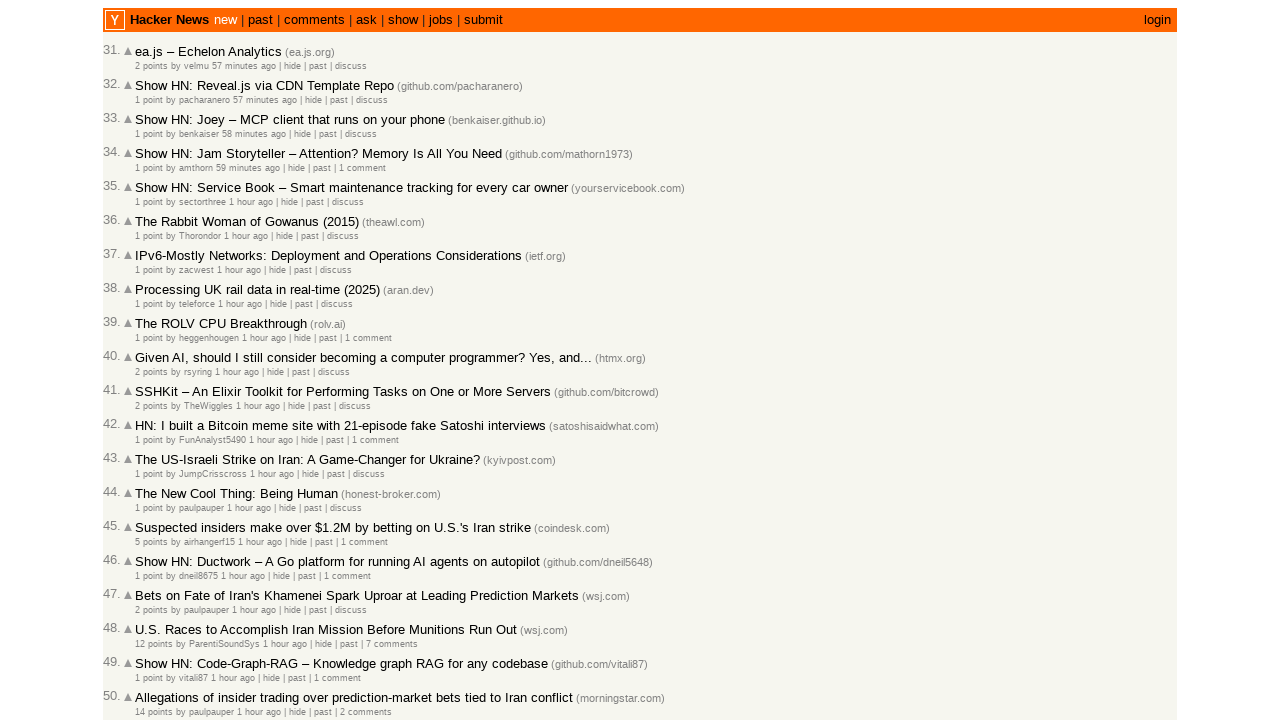

Verified URL contains pagination parameter &n=31
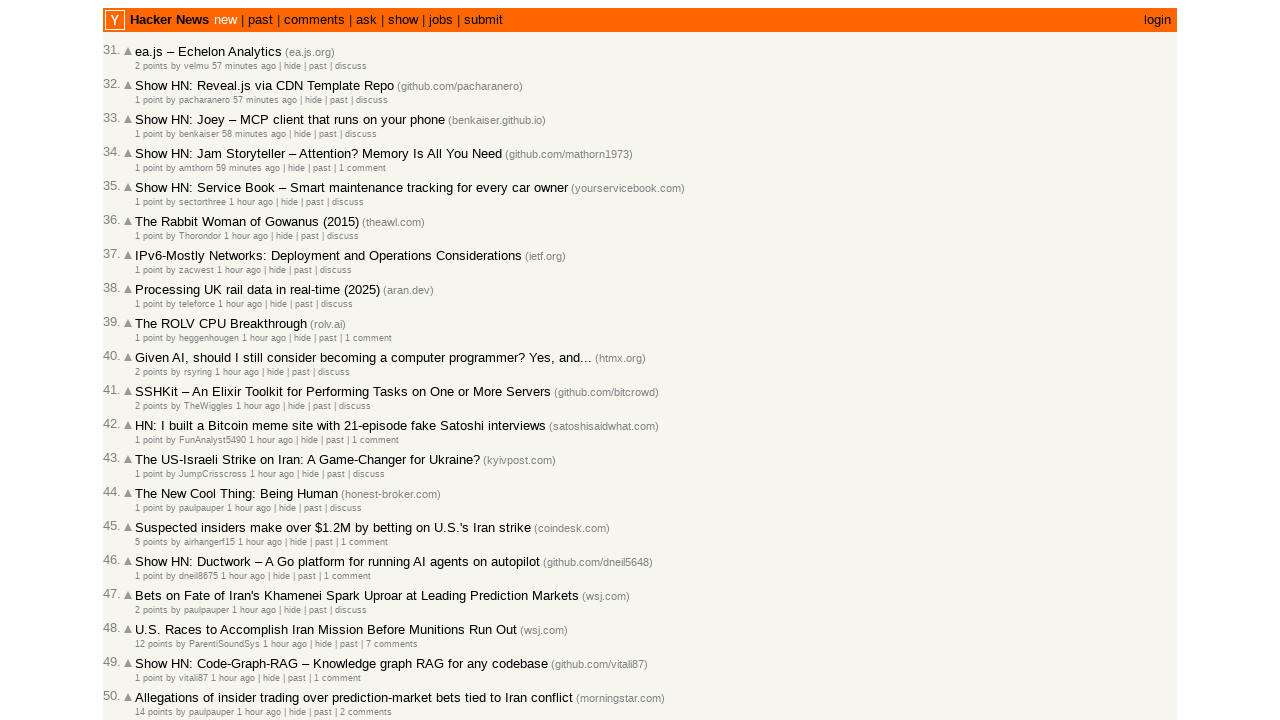

Articles loaded on second page
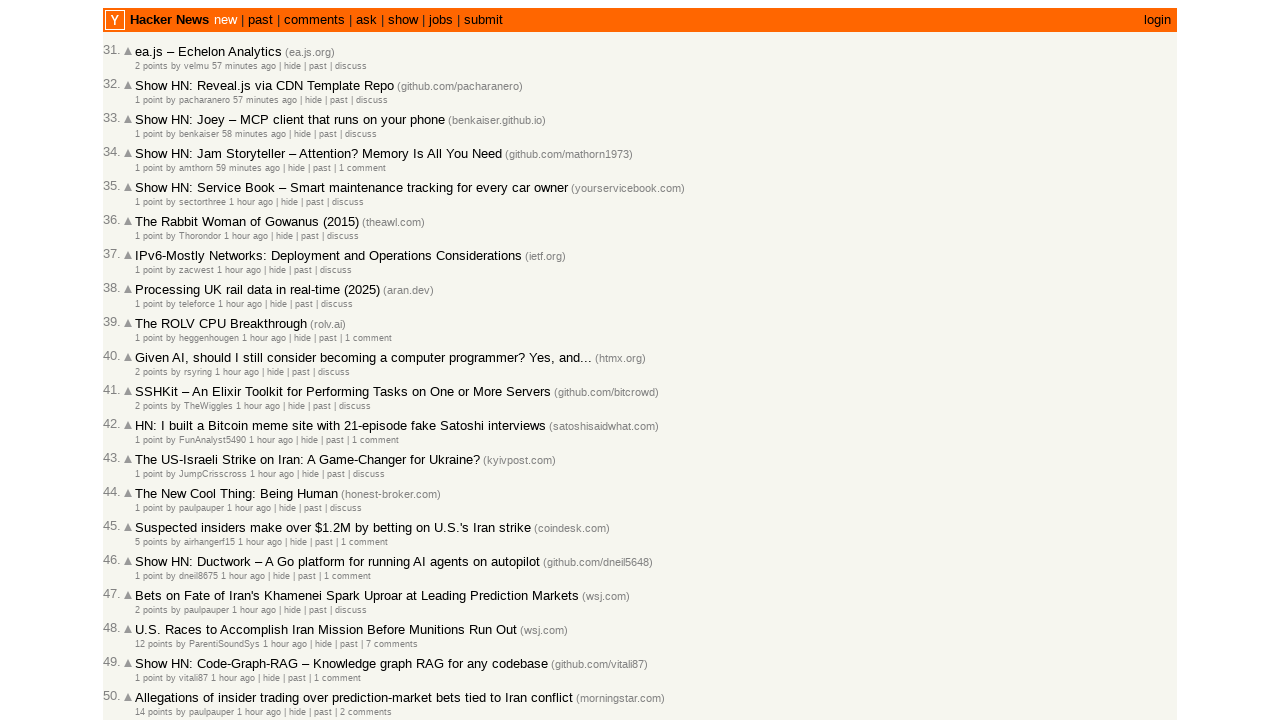

Clicked 'More' link to navigate to third page (results 61-90) at (149, 616) on internal:role=link[name="More"i] >> nth=-1
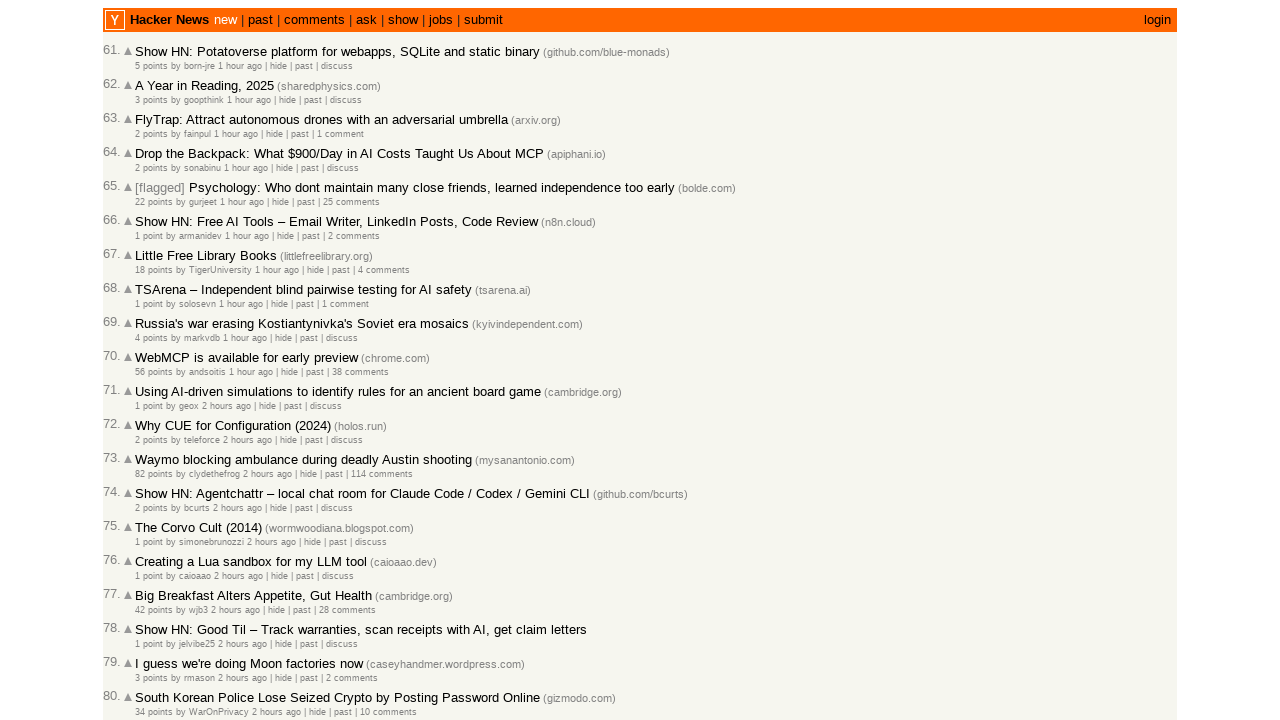

Verified URL contains pagination parameter &n=61
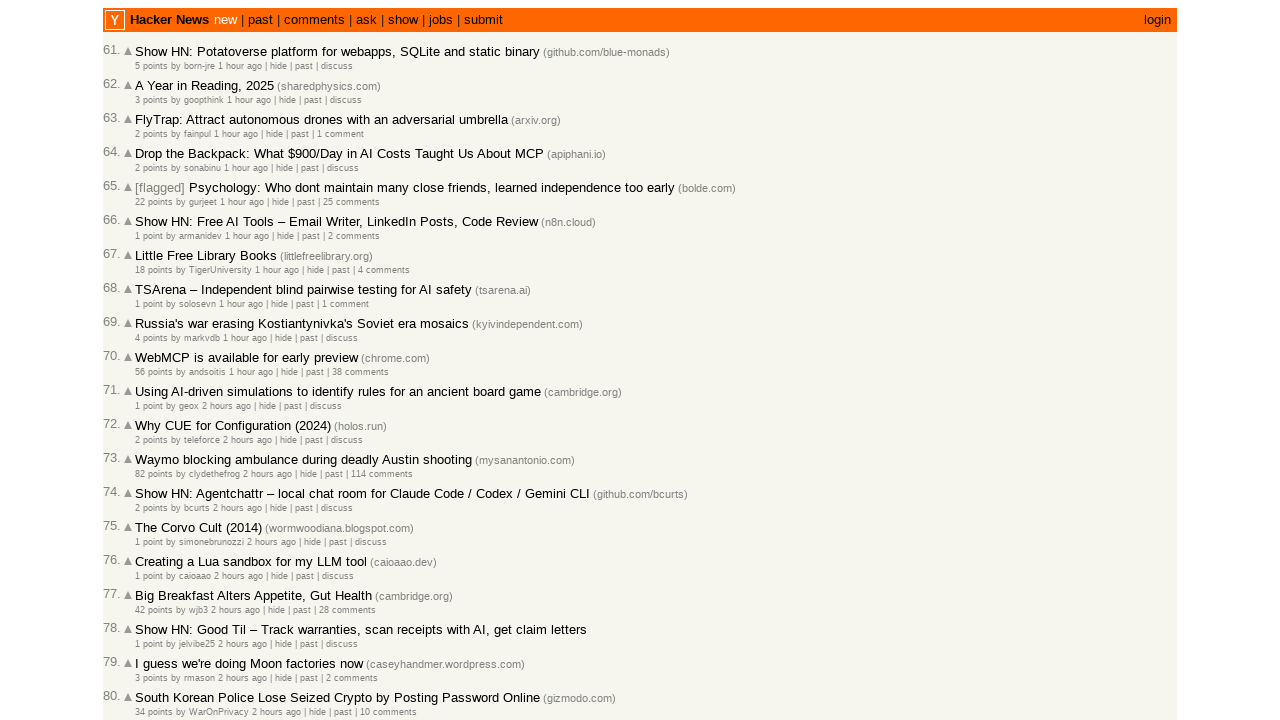

Articles loaded on third page
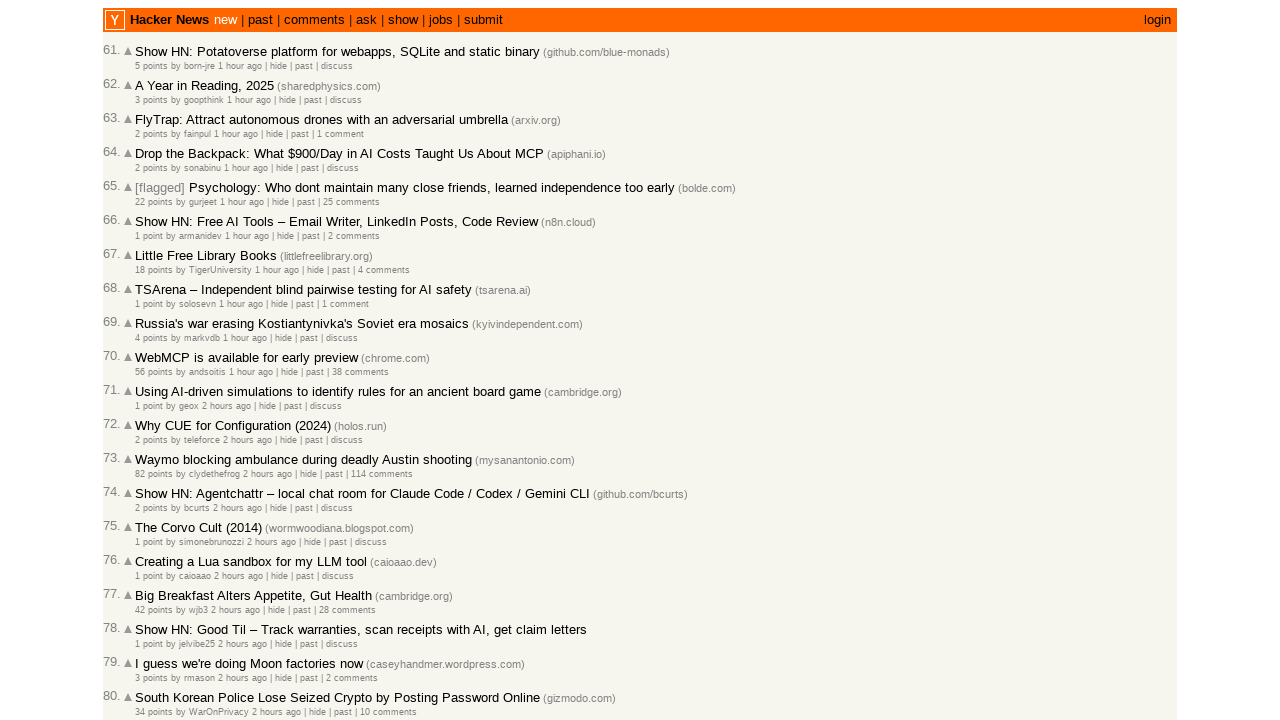

Clicked 'More' link to navigate to fourth page (results 91-120) at (149, 616) on internal:role=link[name="More"i] >> nth=-1
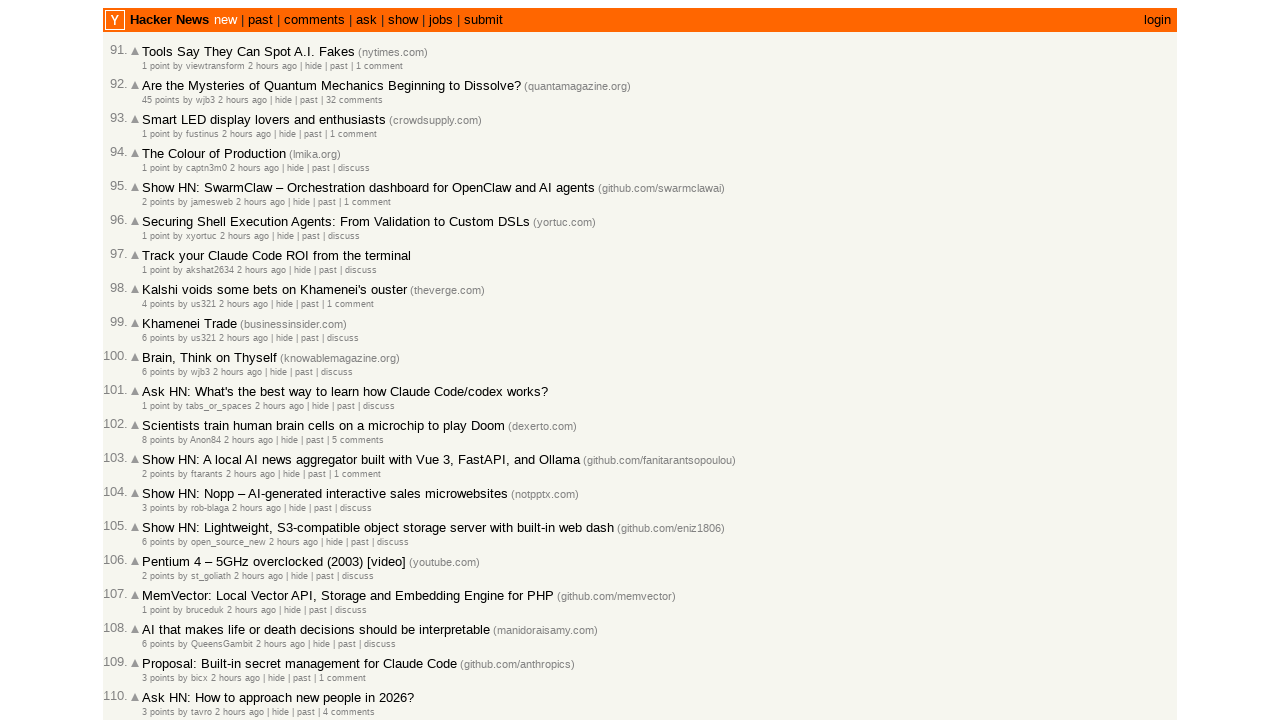

Verified URL contains pagination parameter &n=91
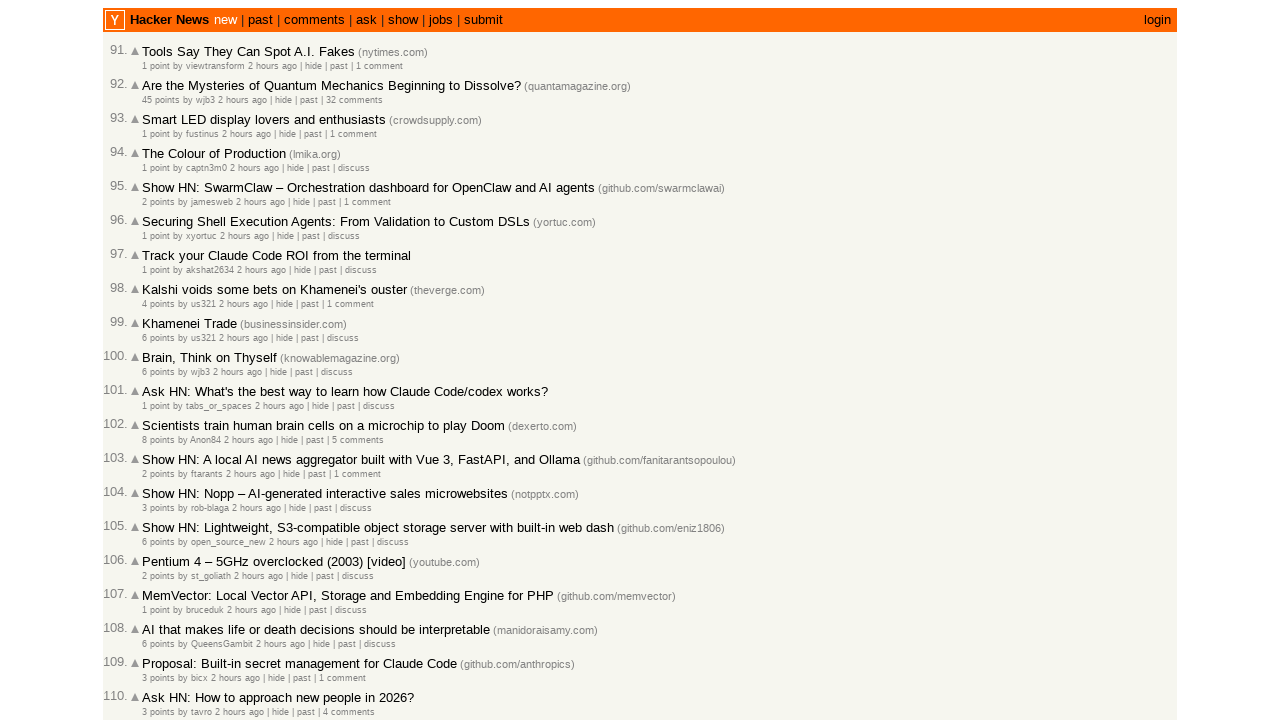

Articles loaded on fourth page
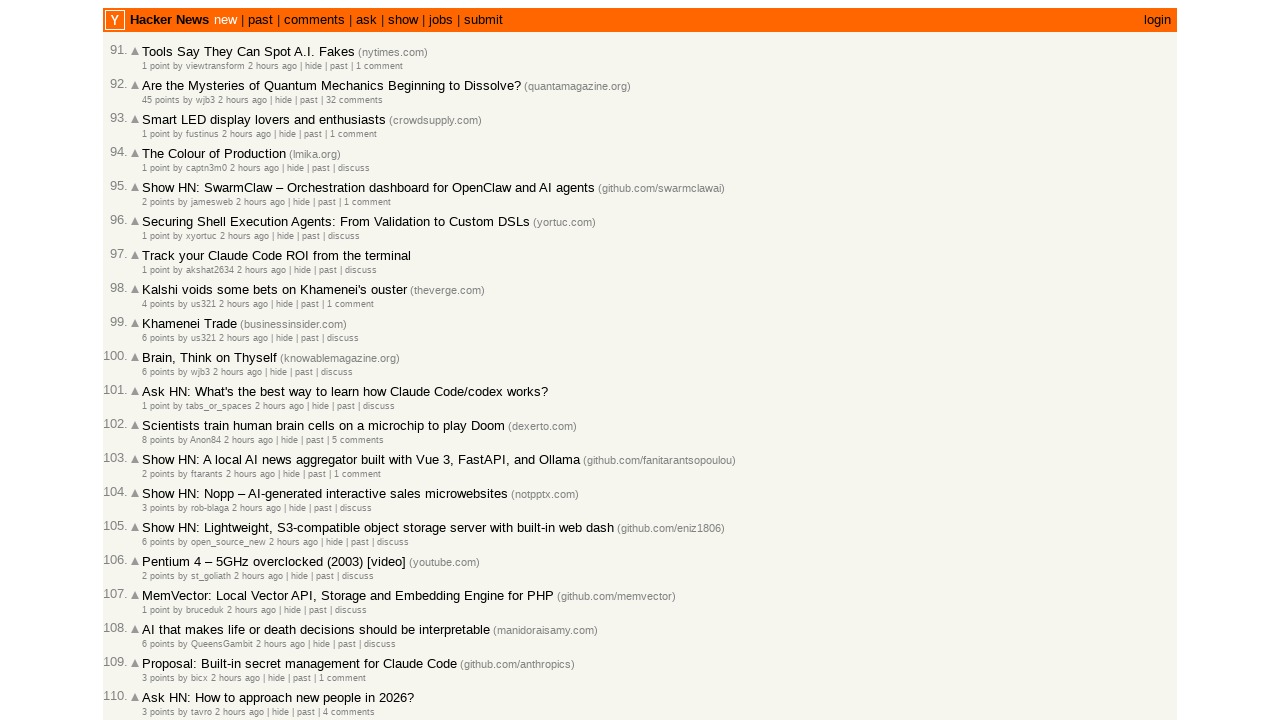

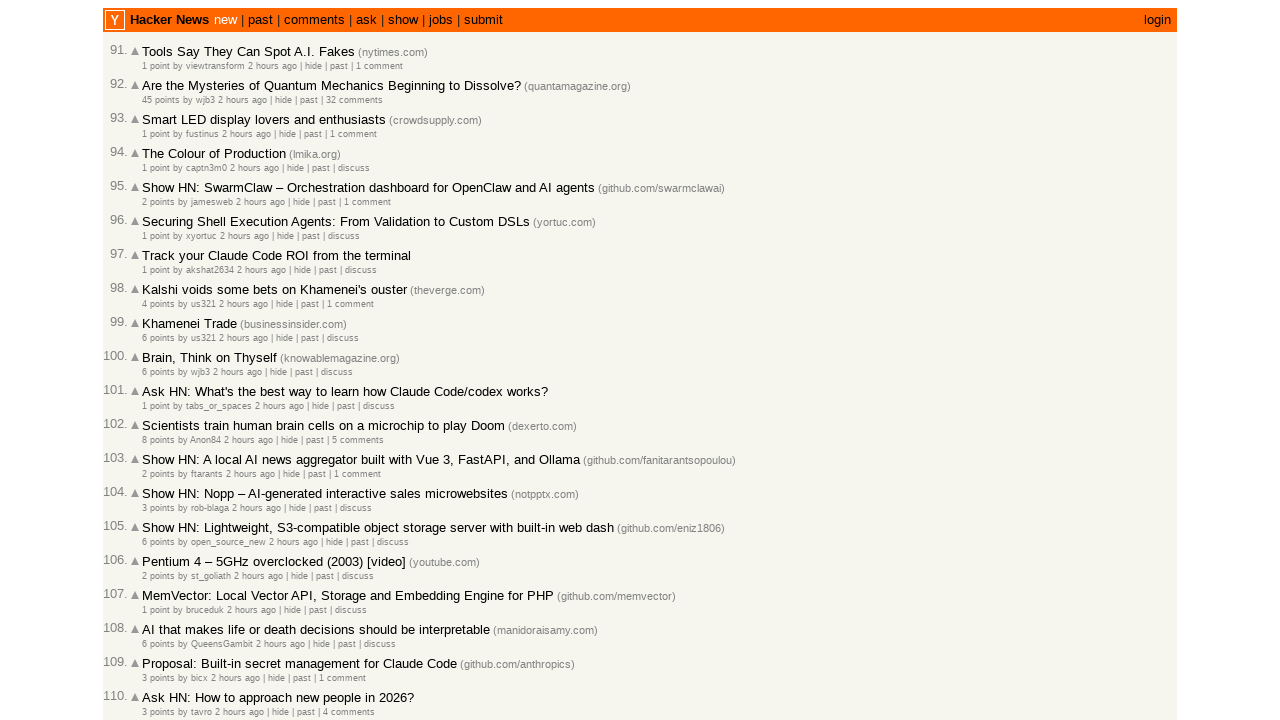